Tests JavaScript execution capability by navigating to a blog page, removing the 'disabled' attribute from a form input field using JavaScript, and then typing text into the now-enabled field.

Starting URL: http://only-testing-blog.blogspot.com/

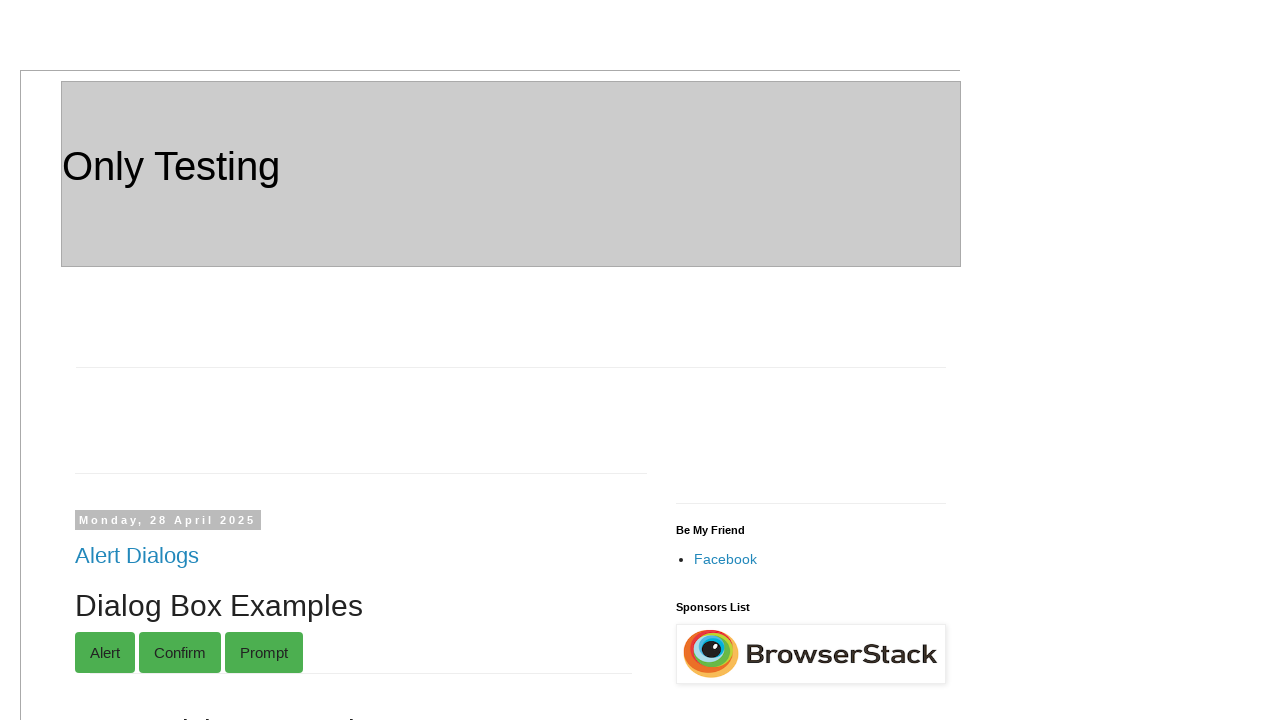

Waited for page to load (domcontentloaded)
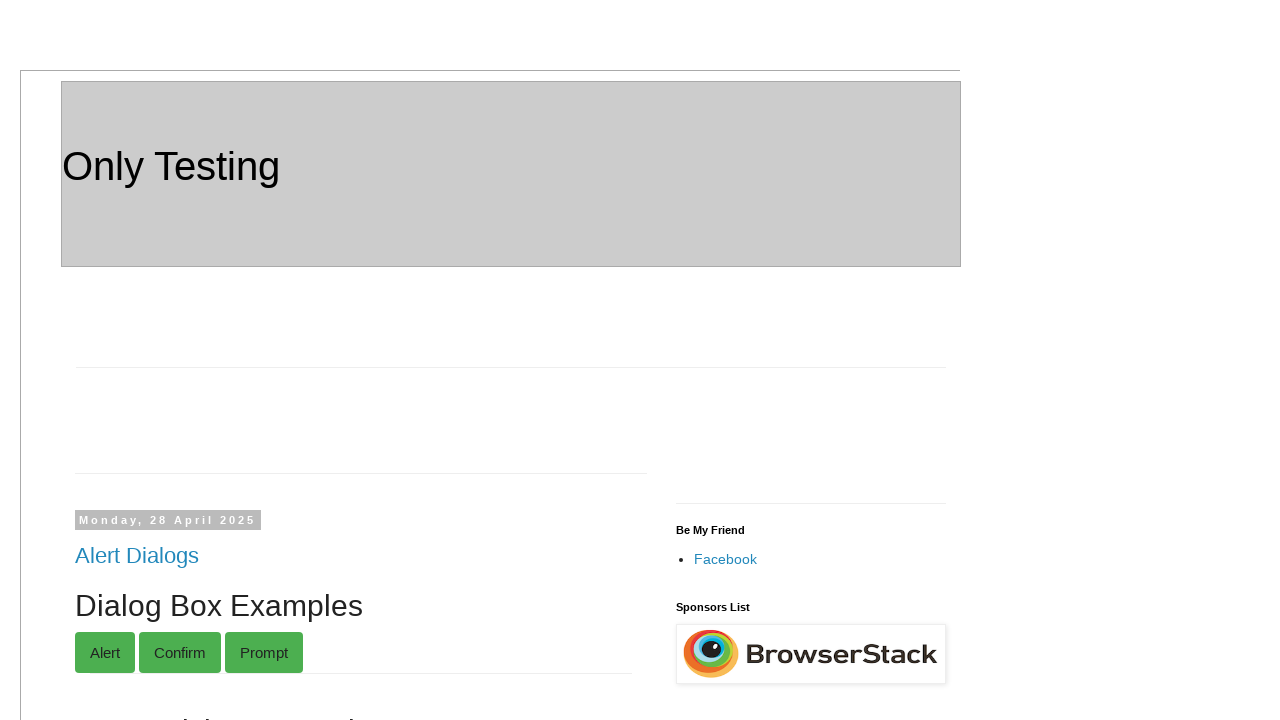

Located the lastname input field
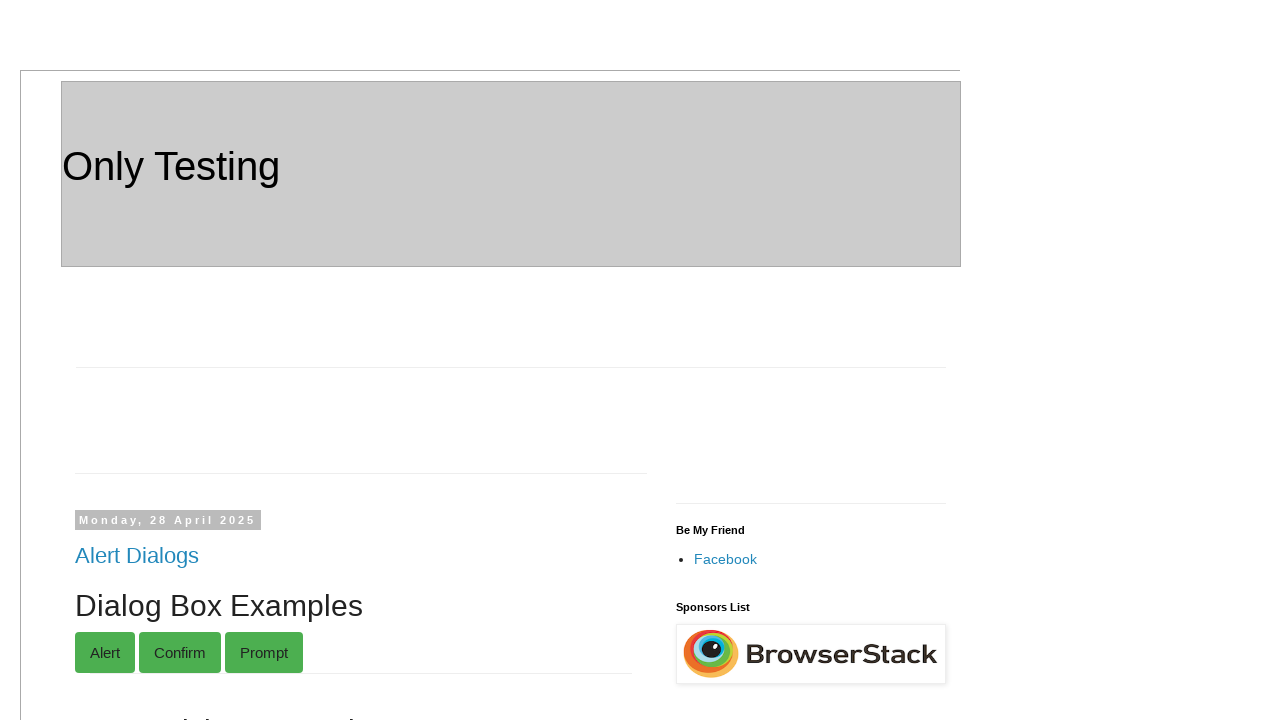

Removed 'disabled' attribute from lastname input field using JavaScript
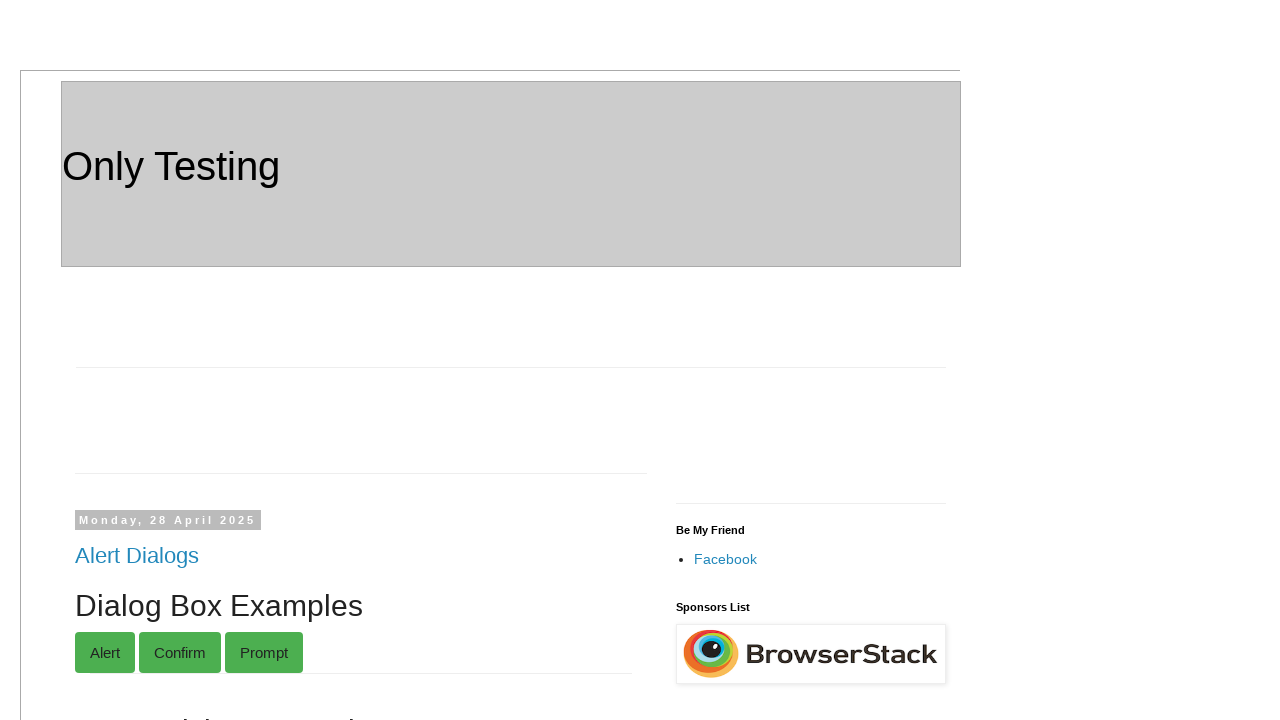

Filled the now-enabled lastname field with 'arun' on form input[name='lastname'], form input:nth-child(2) >> nth=0
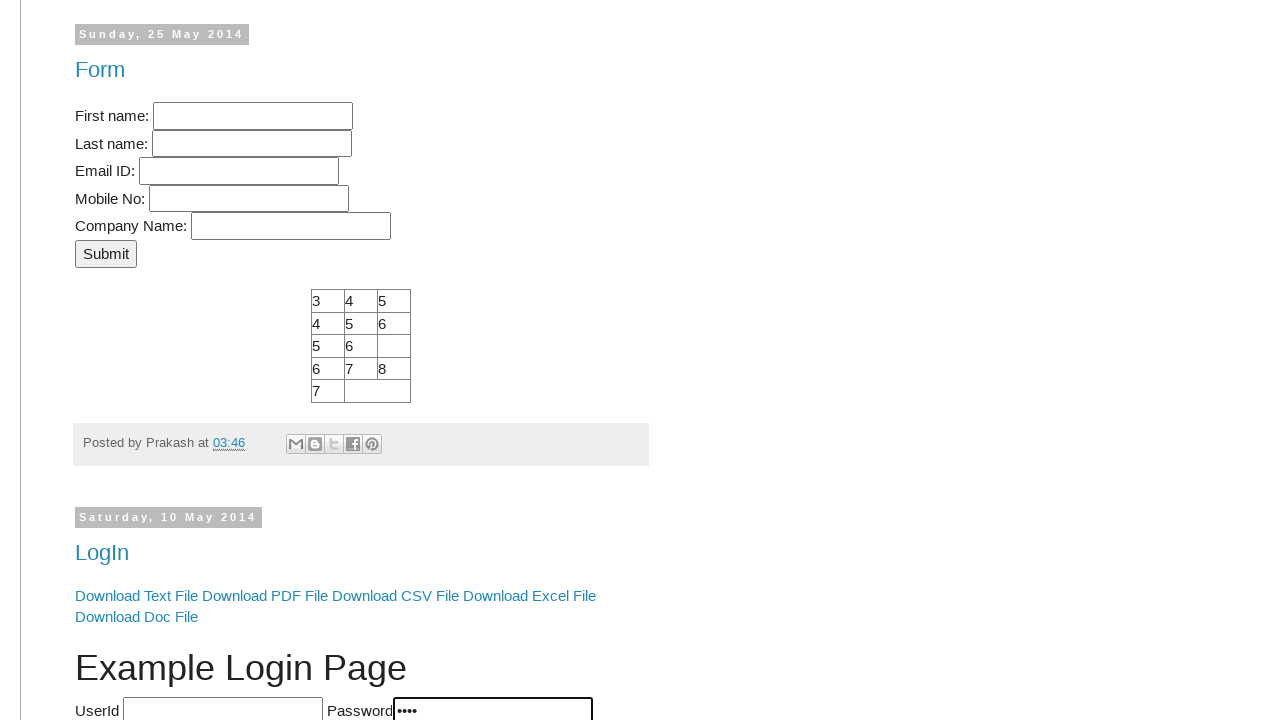

Waited 2 seconds to observe the result
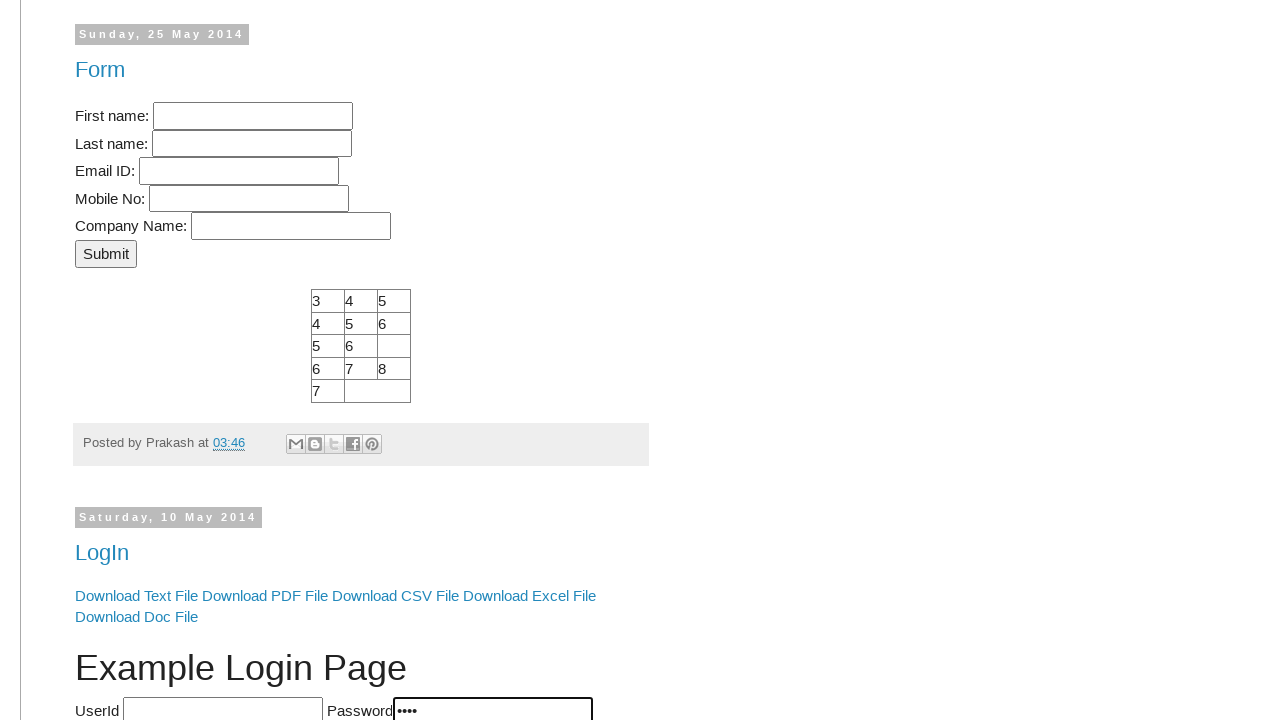

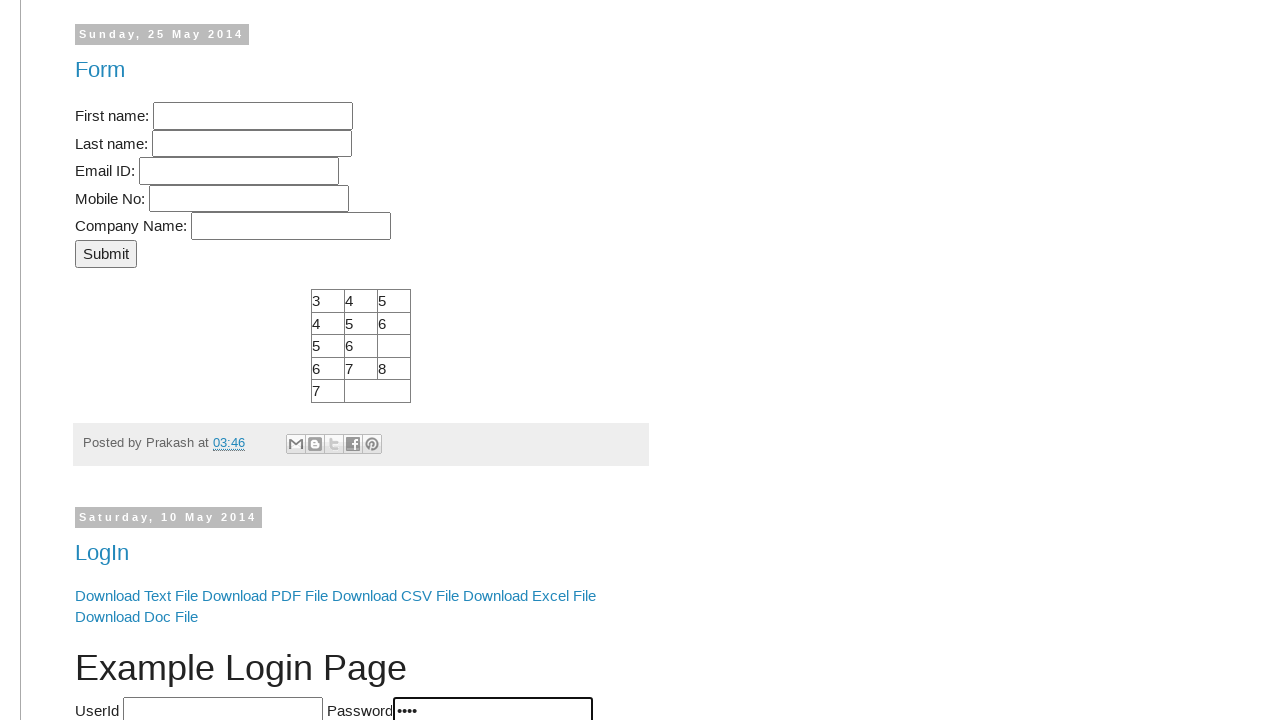